Tests scrolling functionality and navigation by scrolling to the Specials link and verifying product visibility

Starting URL: http://opencart.abstracta.us/

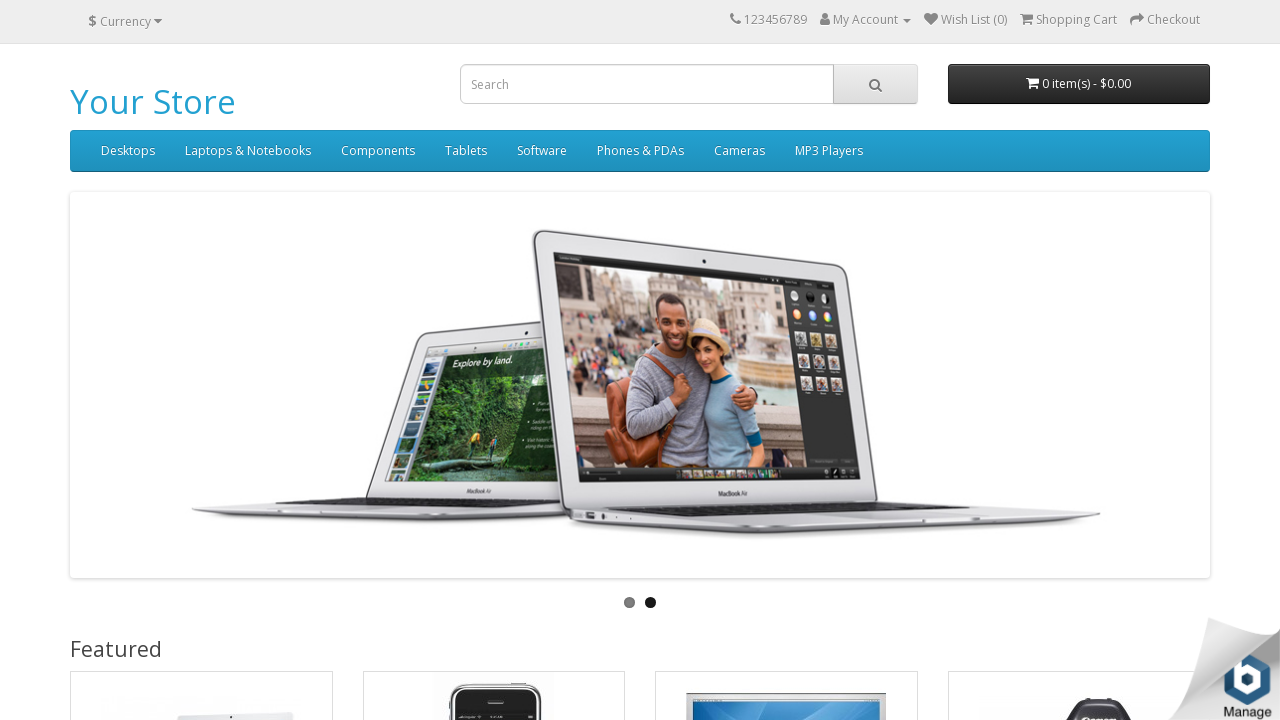

Scrolled to Specials link at bottom of page
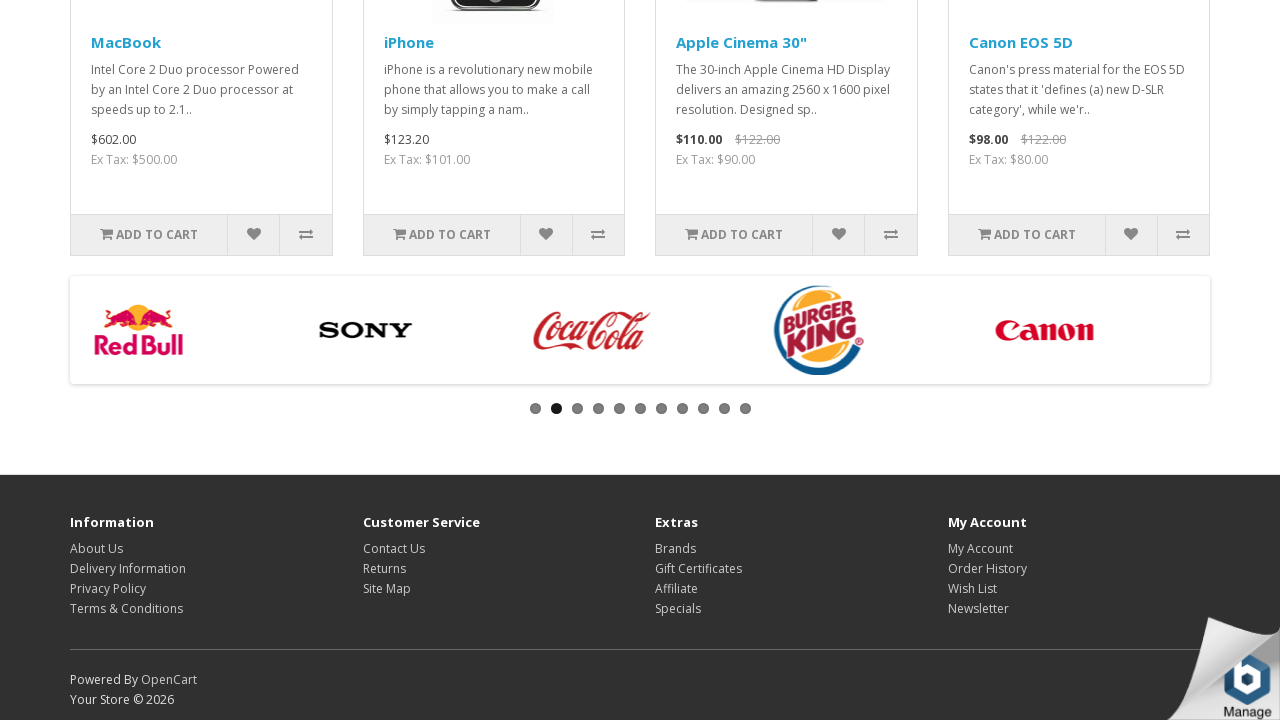

Clicked on Specials link at (678, 609) on text='Specials'
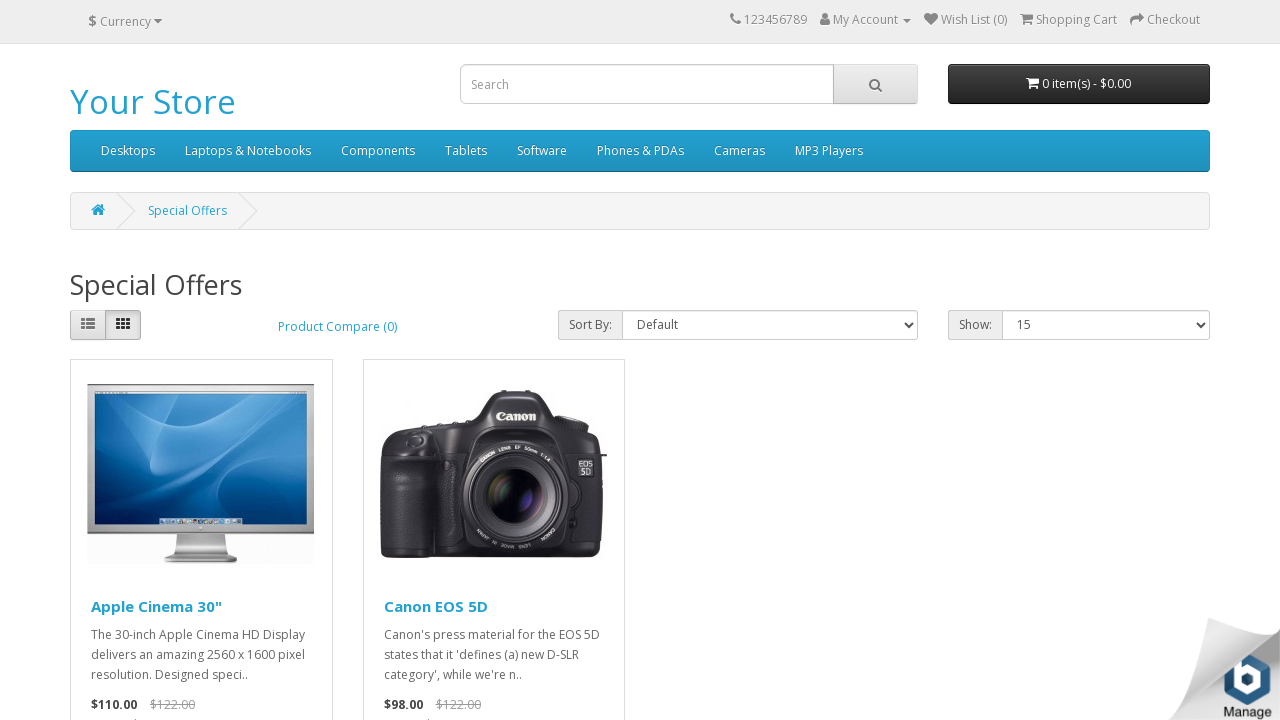

Canon EOS 5D product is now visible
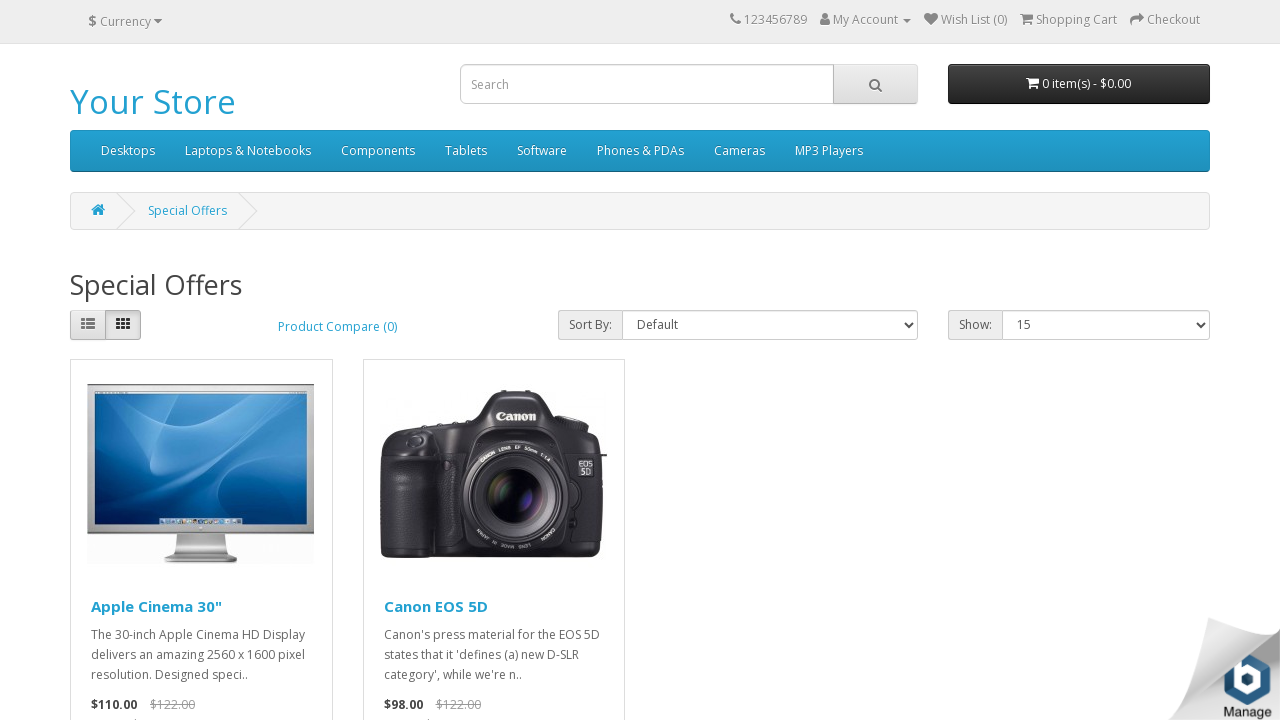

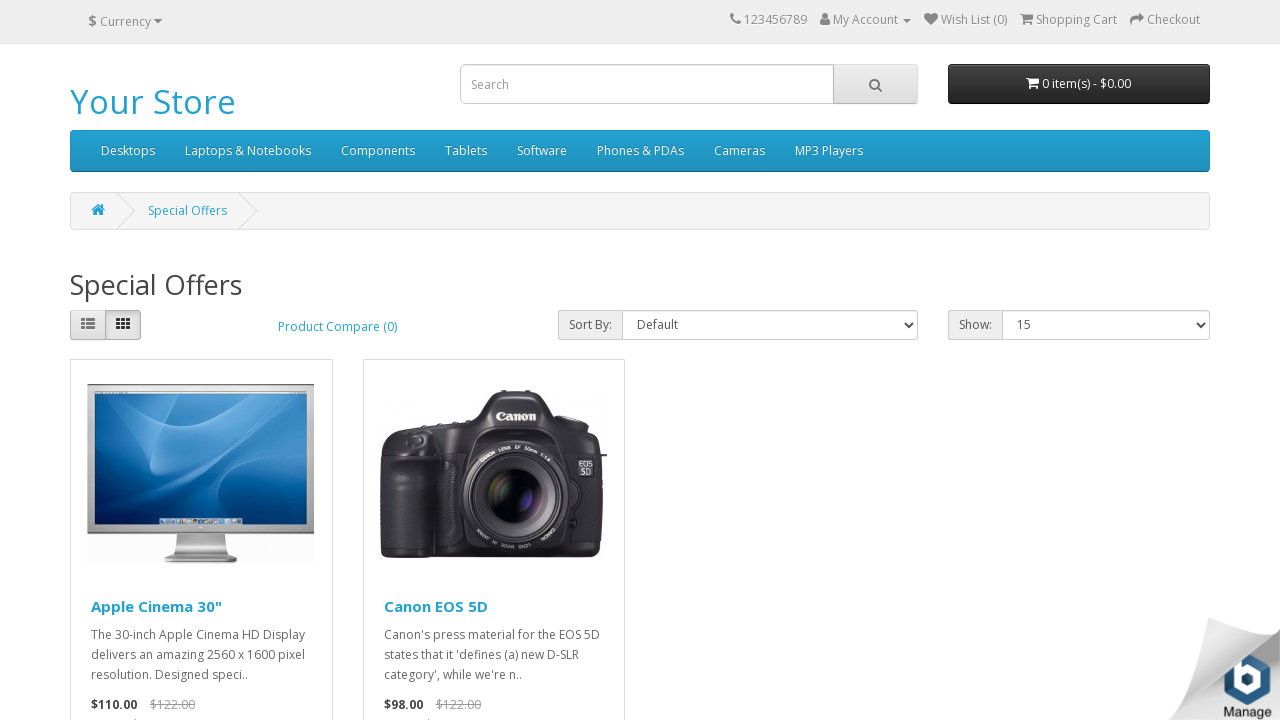